Navigates to the Fireflink website and verifies the page loads successfully by waiting for the page content to be present.

Starting URL: https://www.fireflink.com/

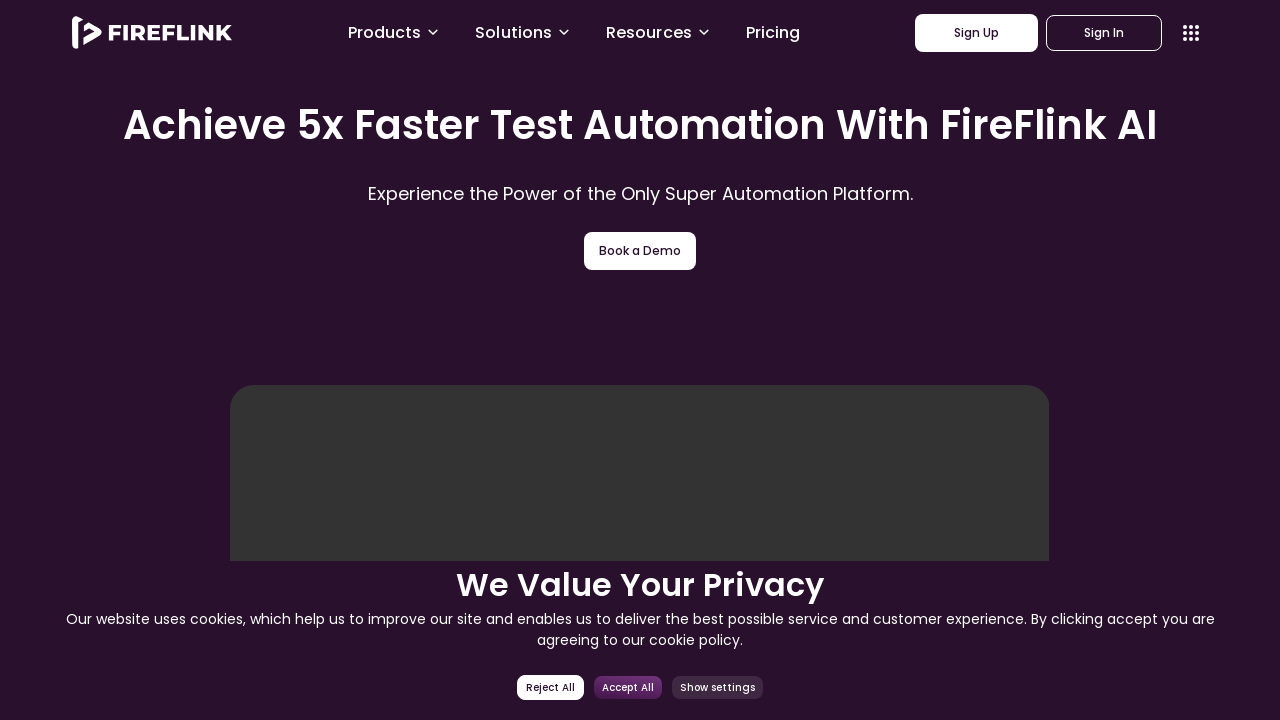

Navigated to Fireflink website at https://www.fireflink.com/
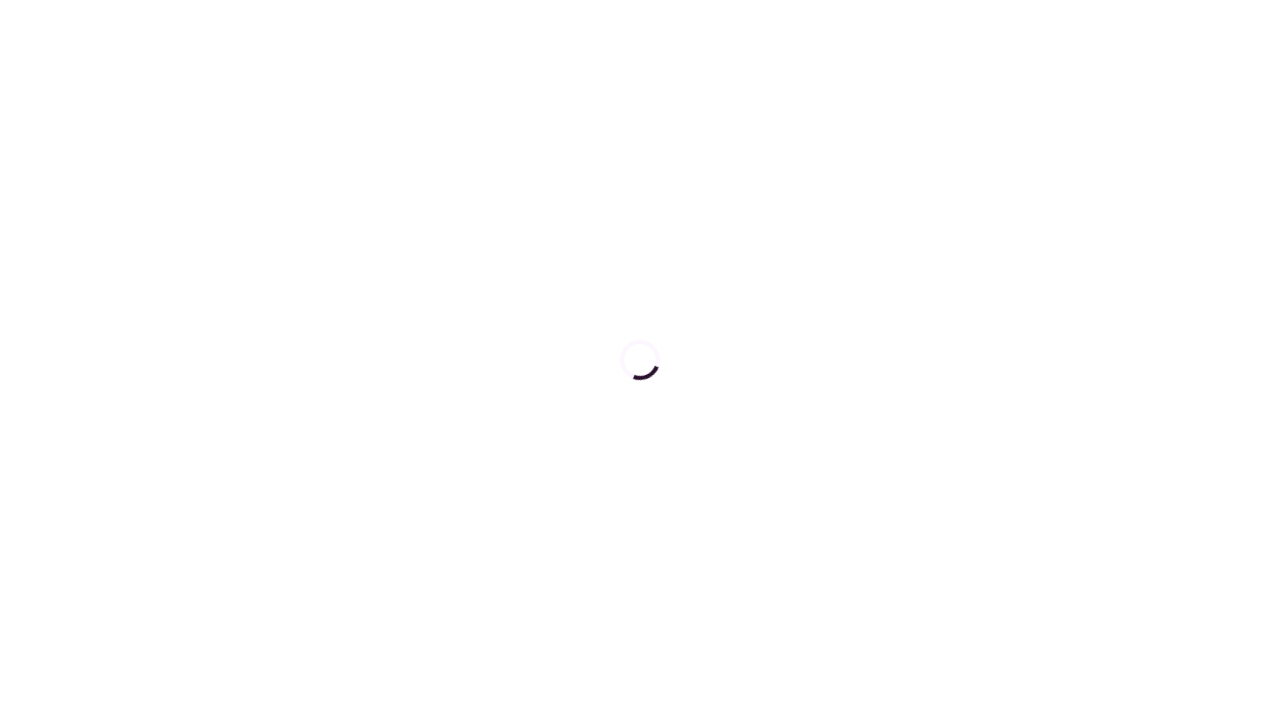

Page DOM content loaded successfully
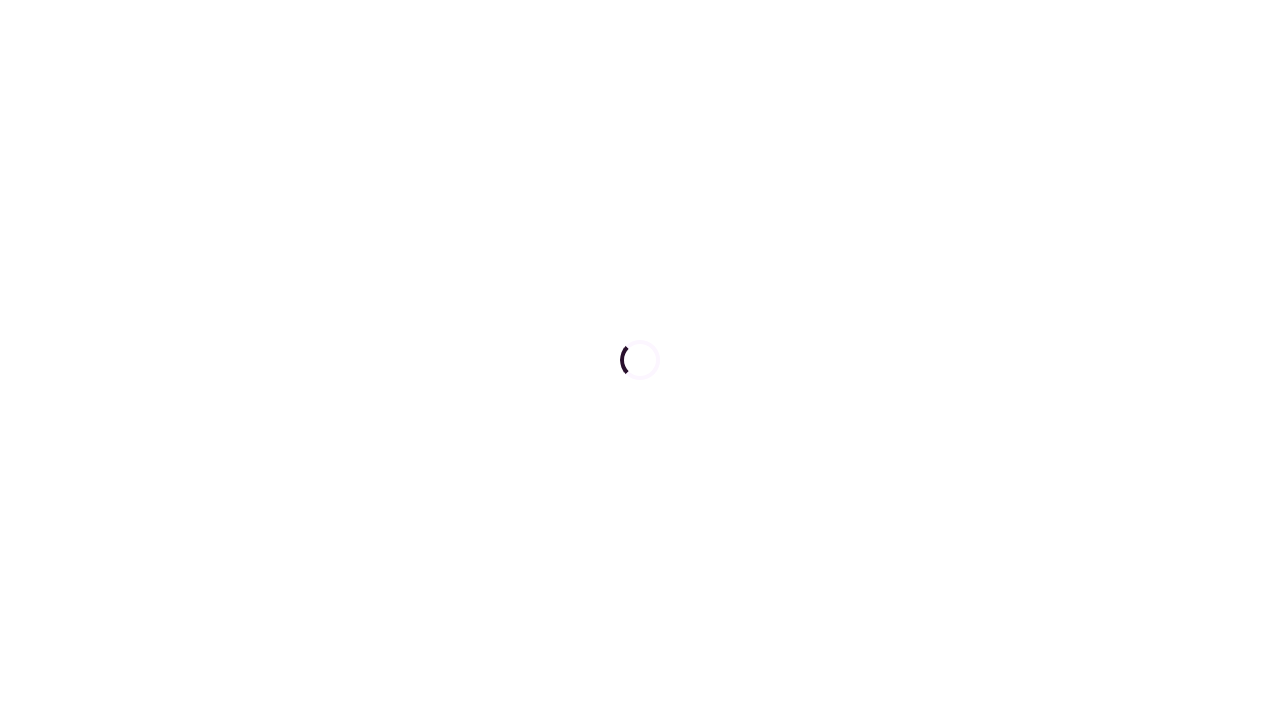

Body element is present - page content verified
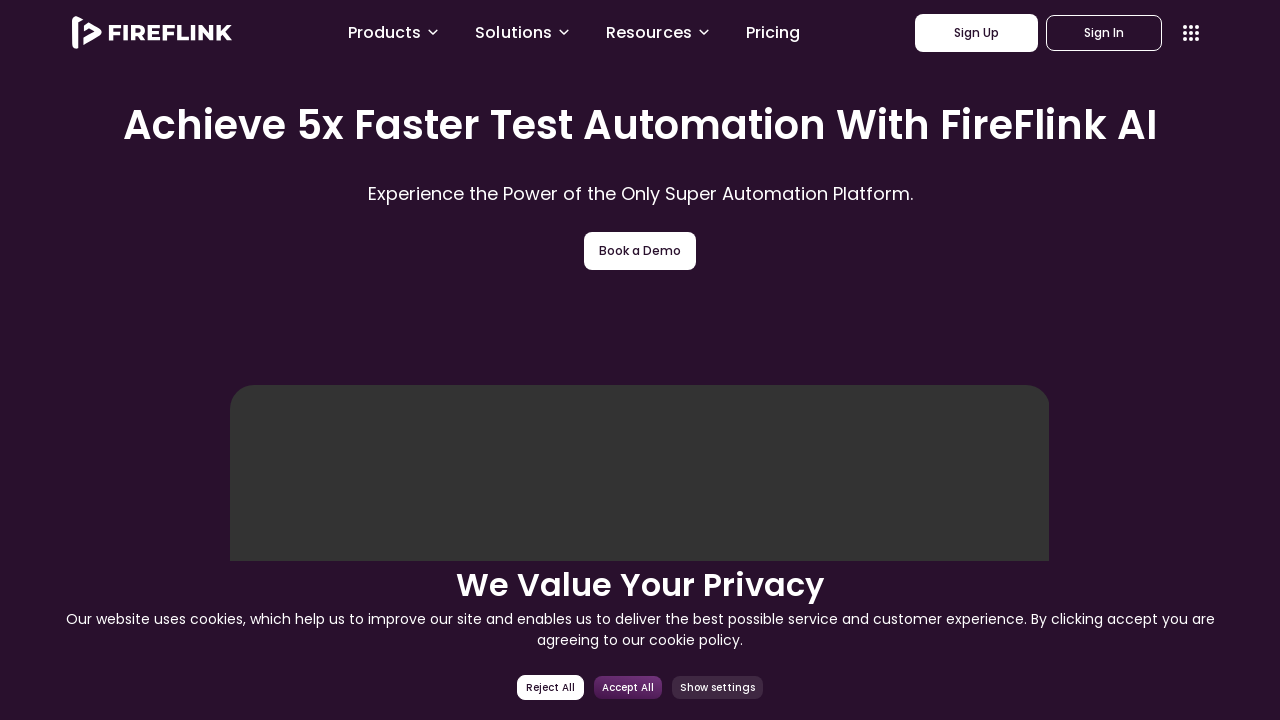

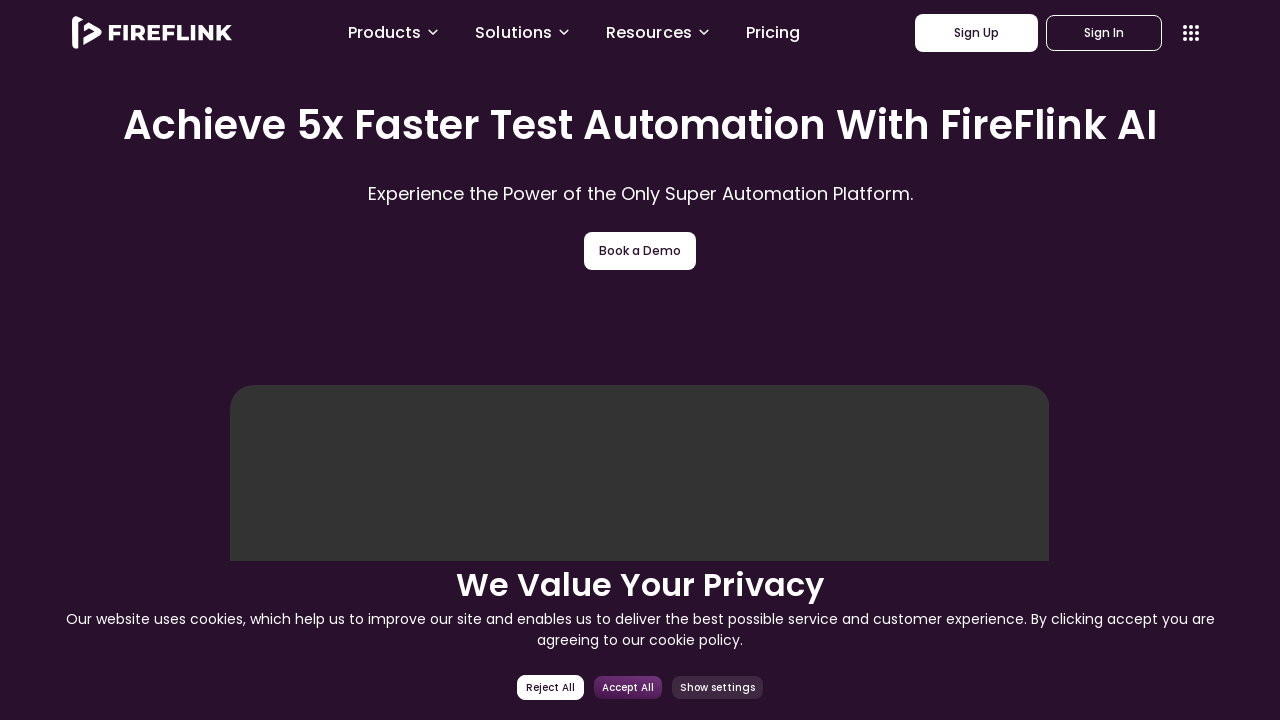